Tests browser back button behavior after clicking a category and loading products dynamically

Starting URL: https://www.demoblaze.com/index.html

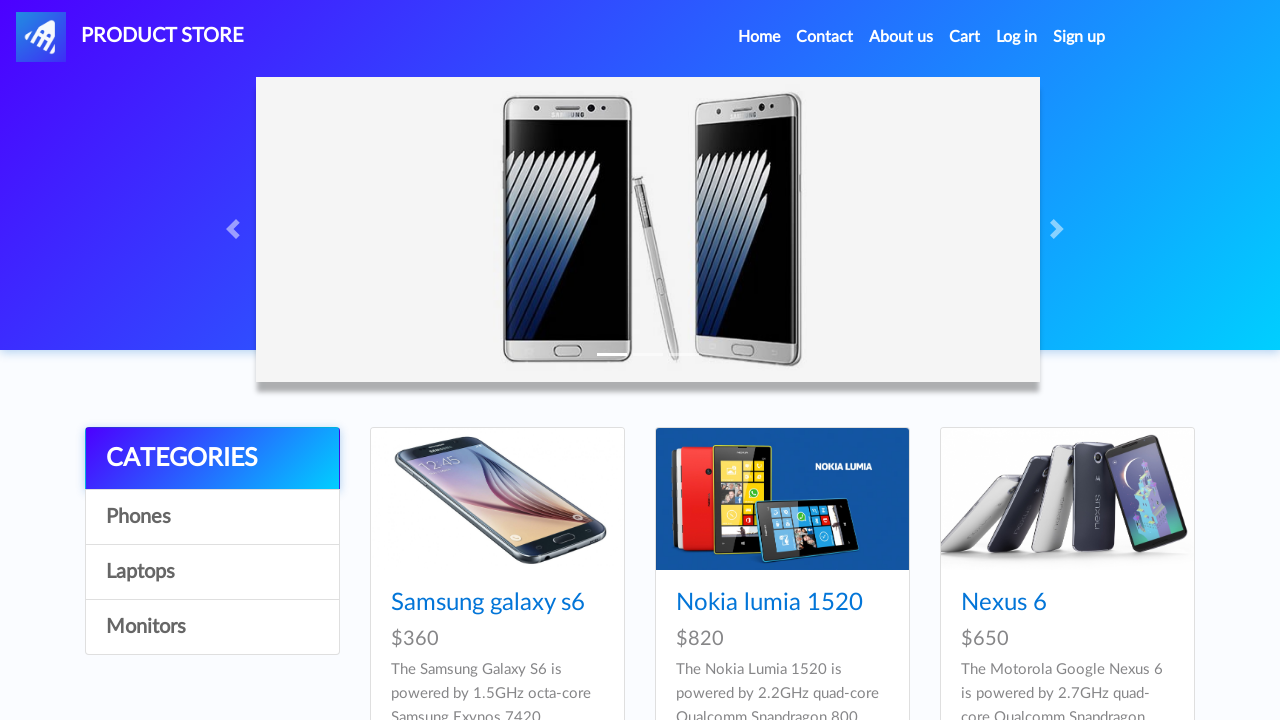

Clicked on Phones category at (212, 517) on a:text('Phones')
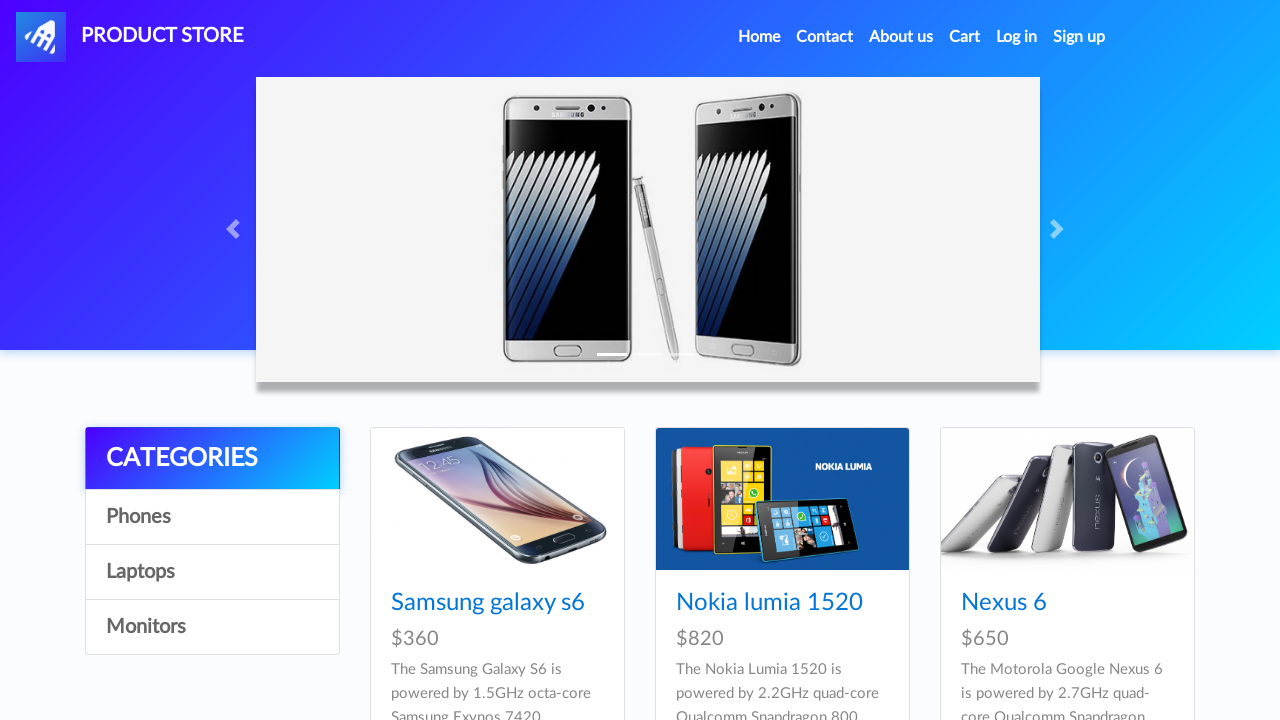

Products loaded dynamically after clicking Phones category
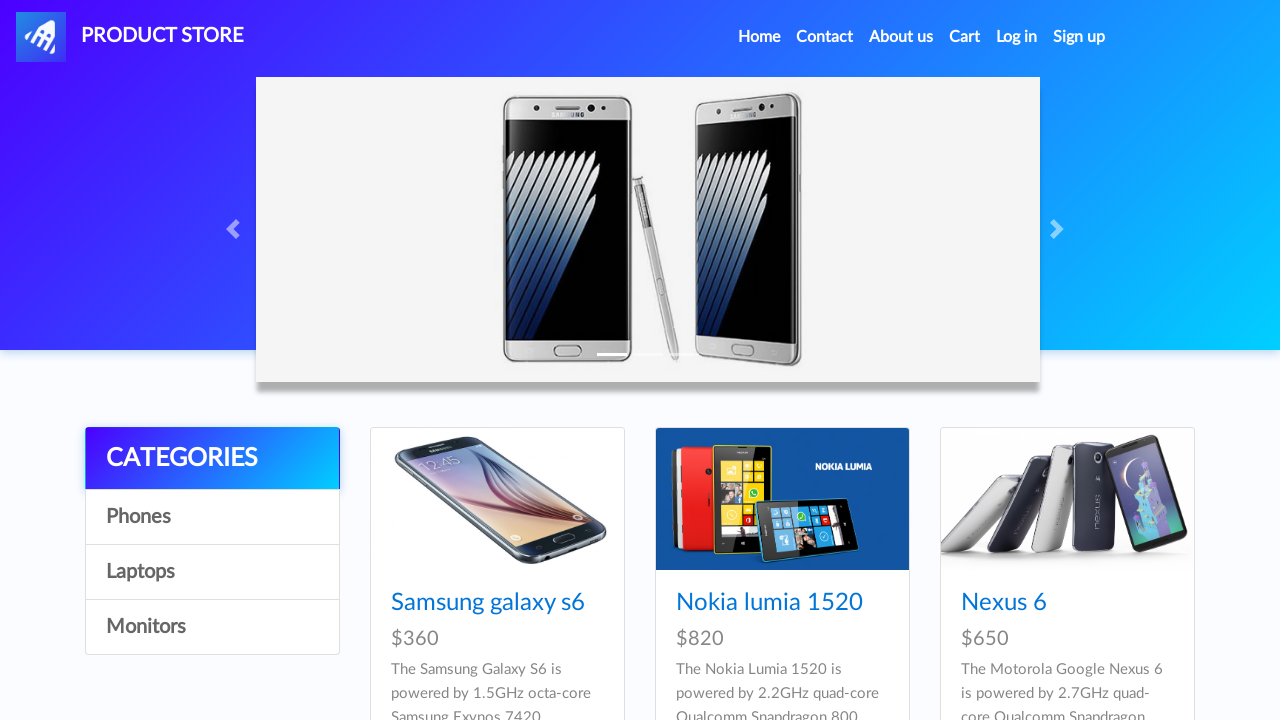

Clicked browser back button to navigate back from product list
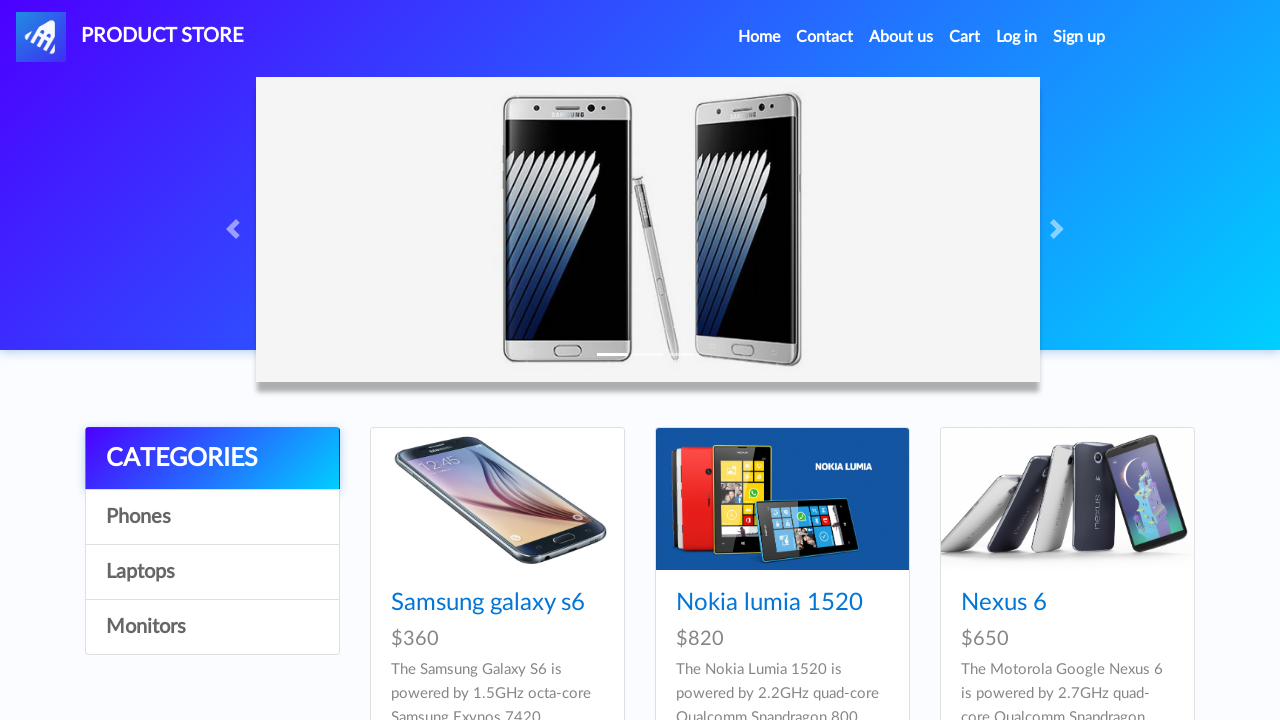

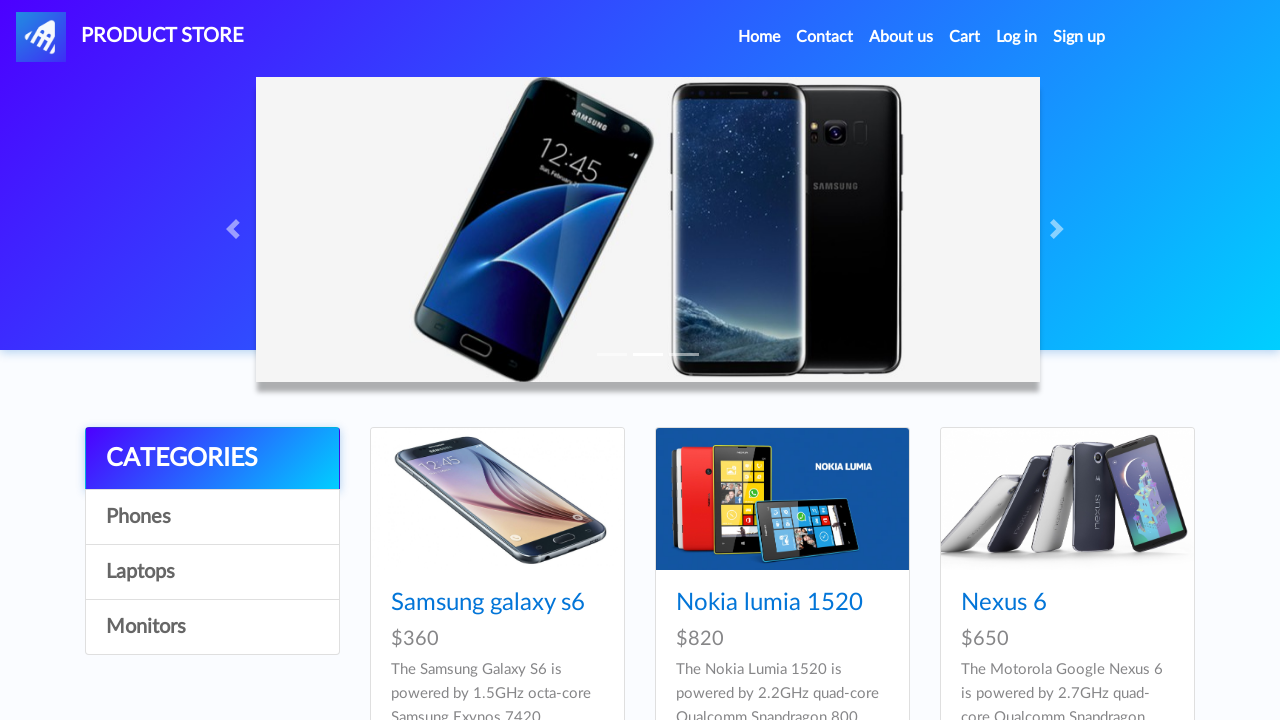